Clicks the About link in the footer and verifies navigation to the about page

Starting URL: https://practice-react.sdetunicorns.com/

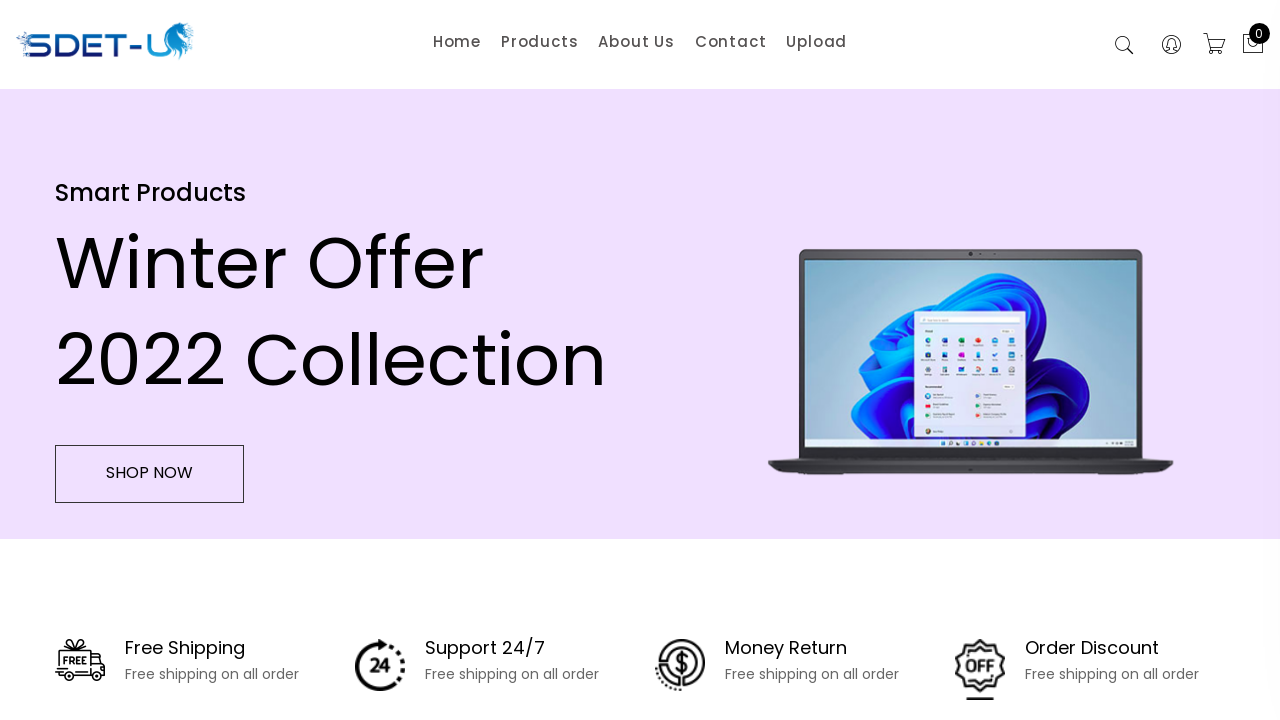

Clicked the About link in the footer at (287, 487) on .footer-list [href="/about"]
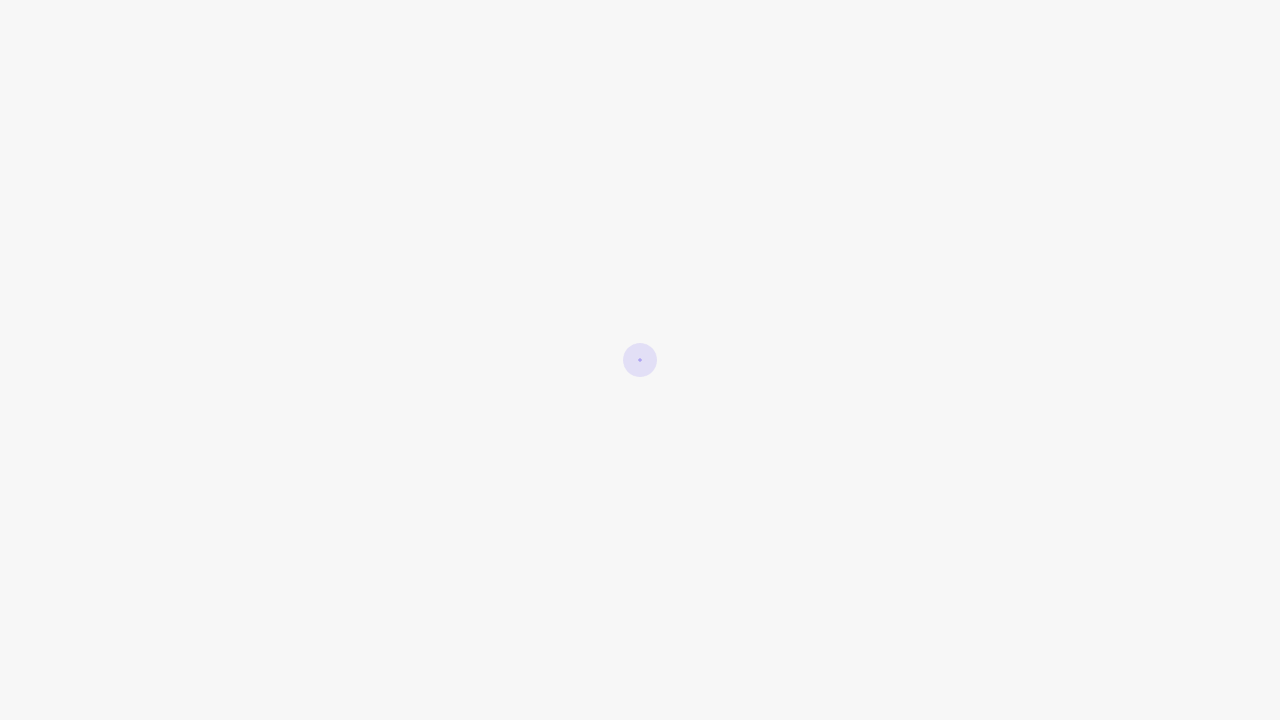

Waited for navigation to about page
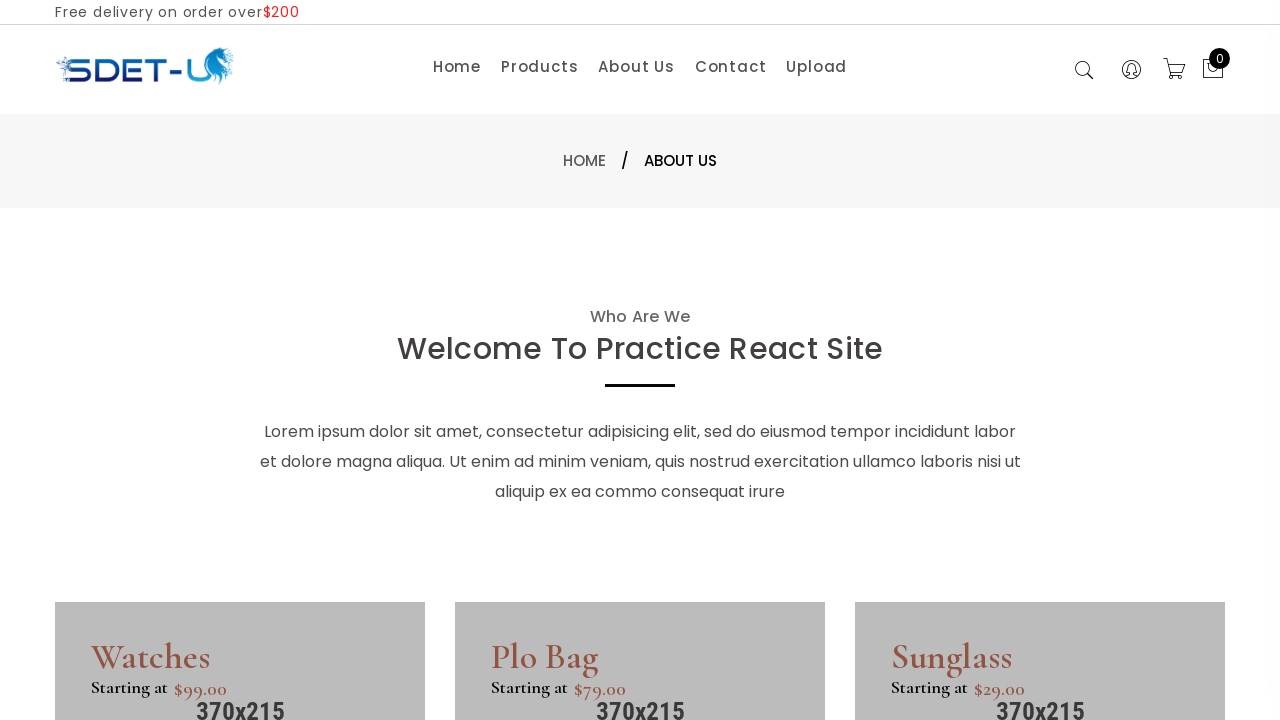

Verified that current URL contains 'about'
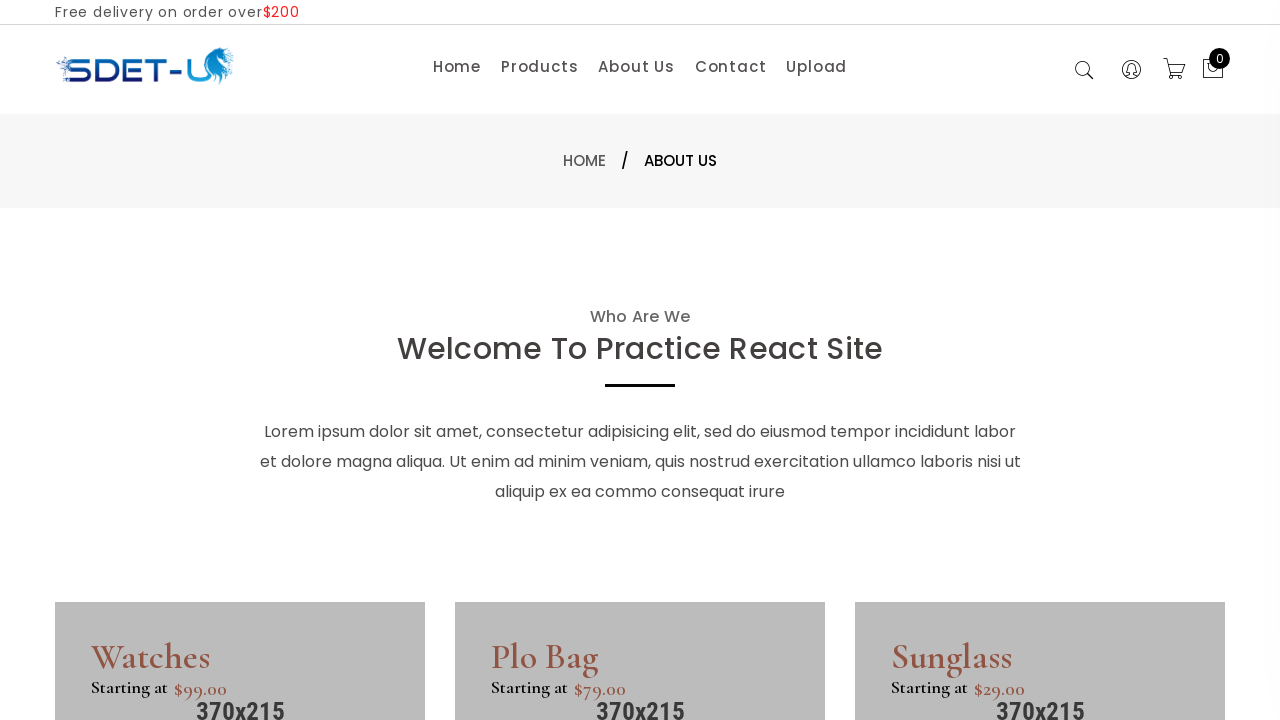

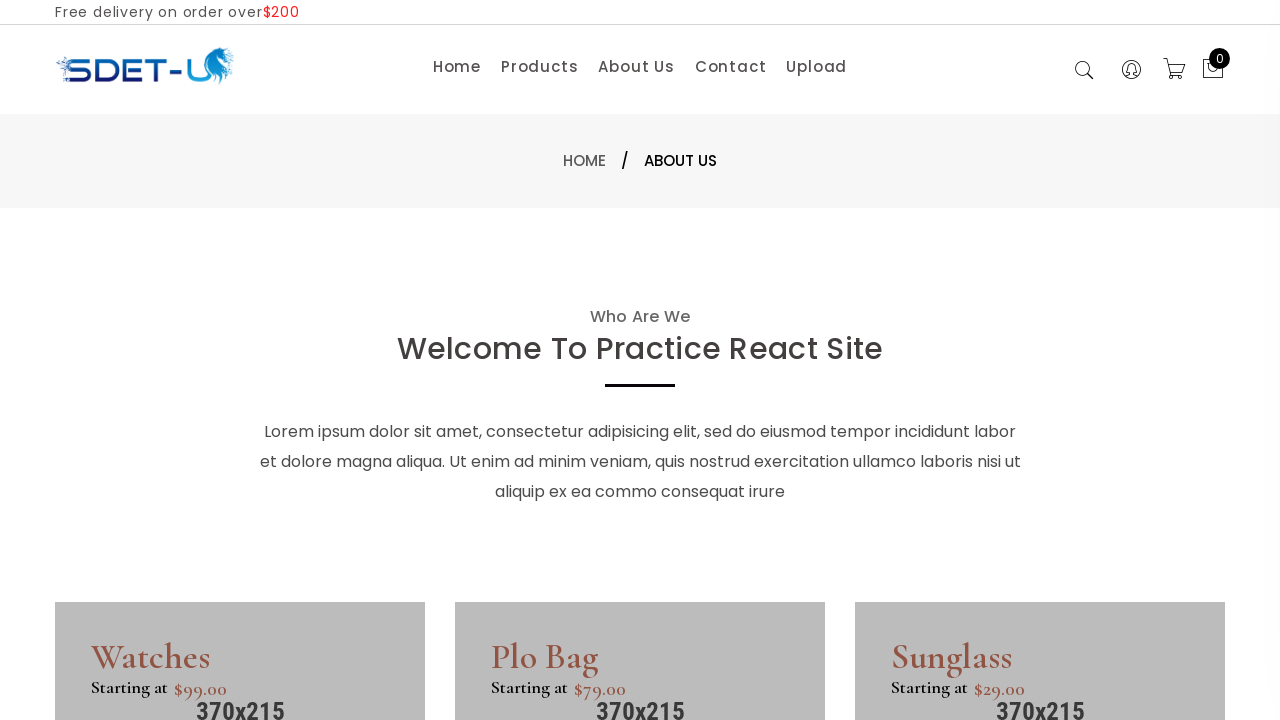